Tests opening a new browser window by navigating to a page, opening a new window, navigating to another page in that window, and verifying there are 2 window handles.

Starting URL: https://the-internet.herokuapp.com/windows

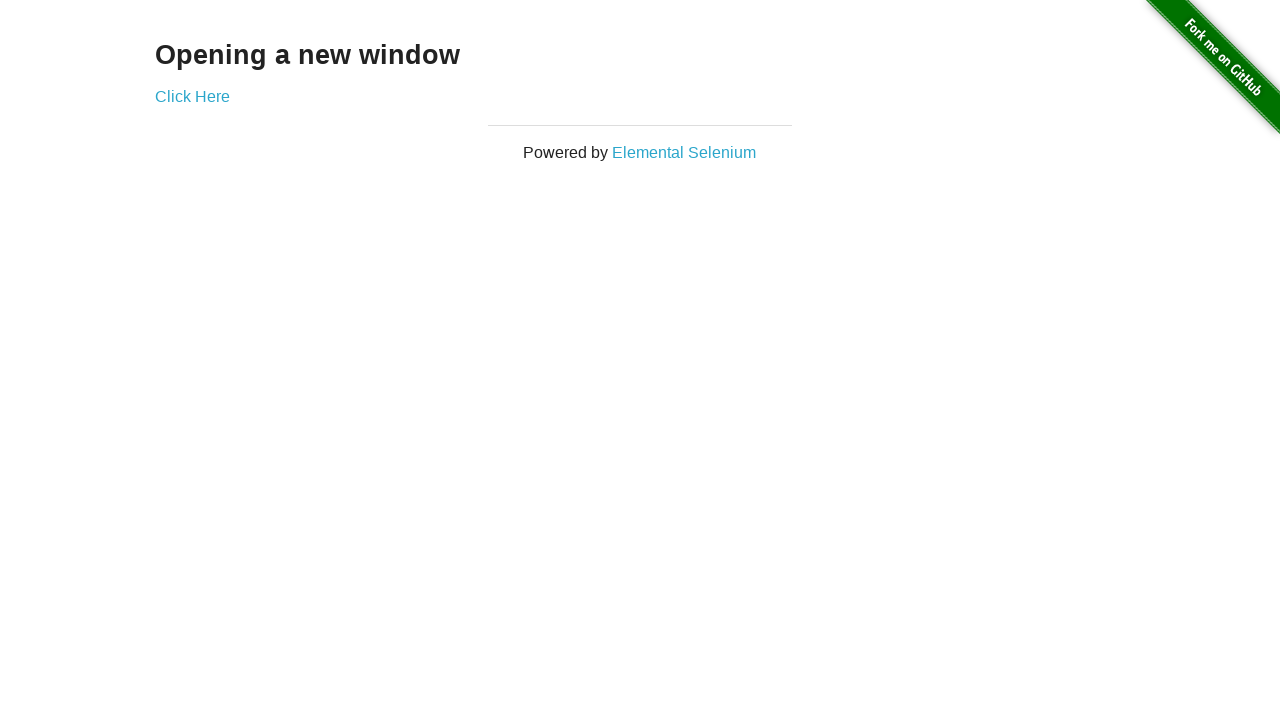

Opened a new browser window/page
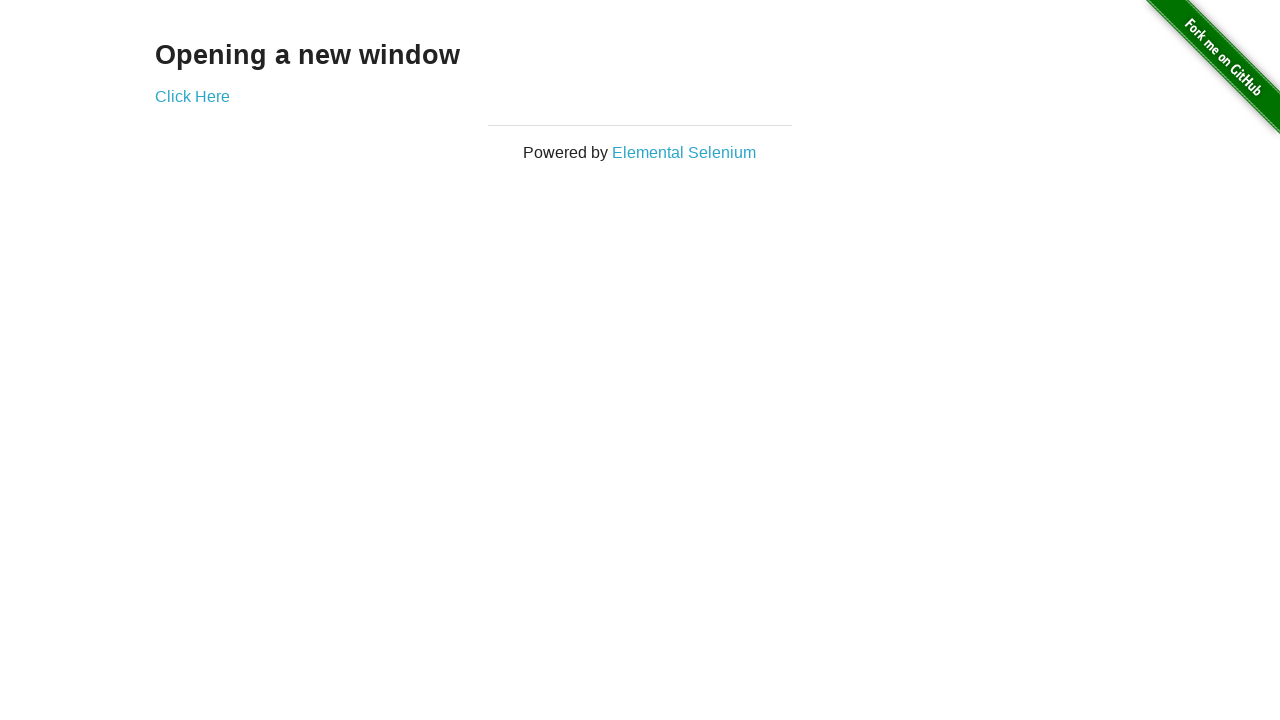

Navigated to typos page in new window
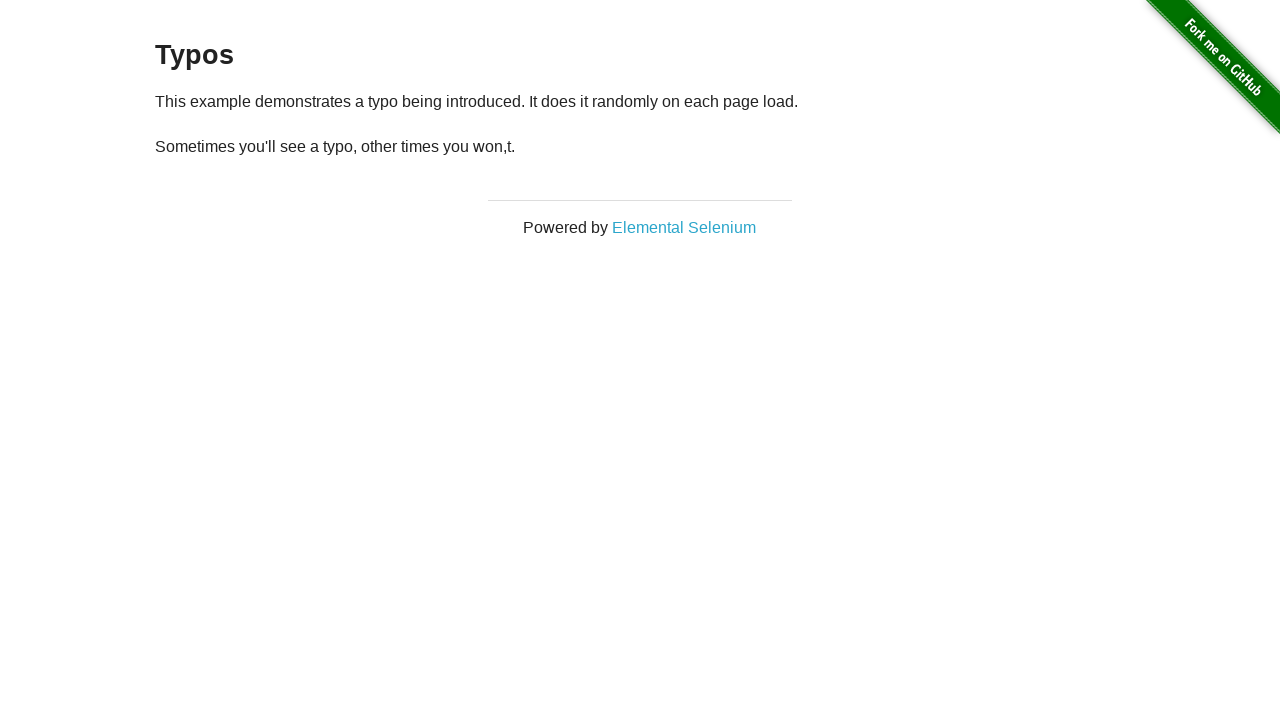

Verified 2 window handles exist
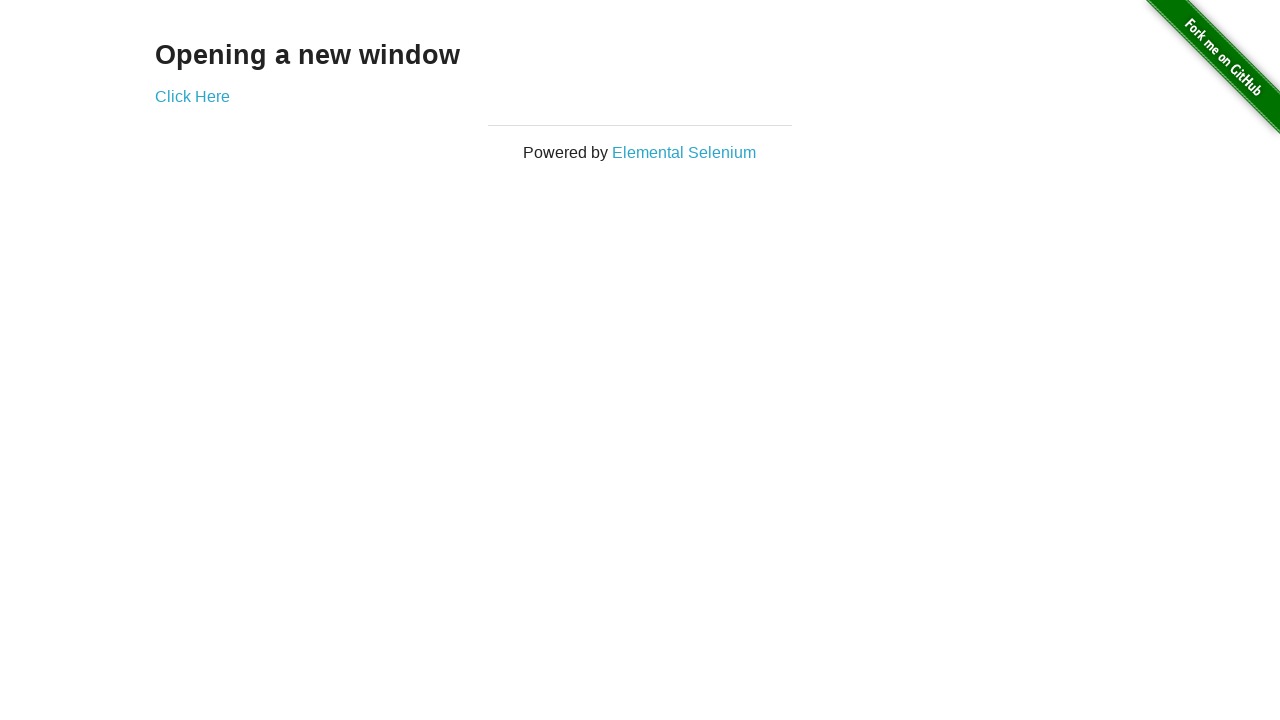

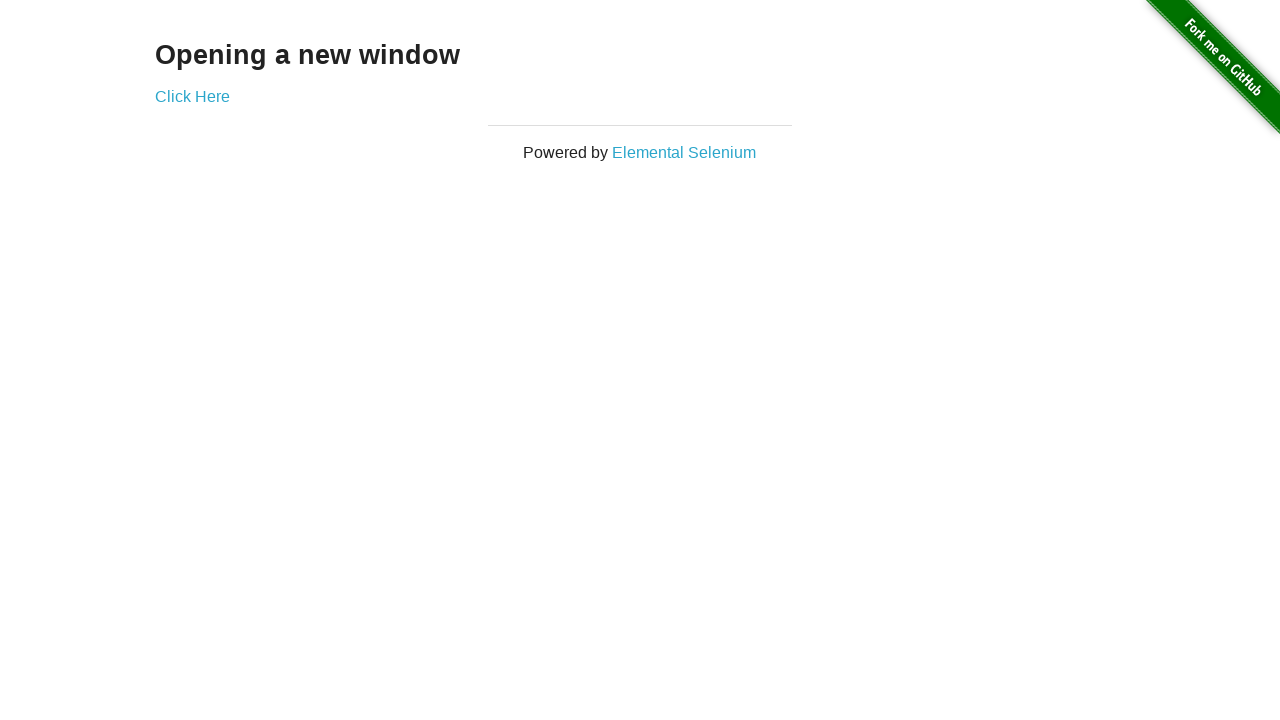